Tests the complete shopping flow on demoblaze.com by adding a laptop and a phone to the cart, placing an order with form details, and verifying the purchase amount.

Starting URL: https://www.demoblaze.com/index.html

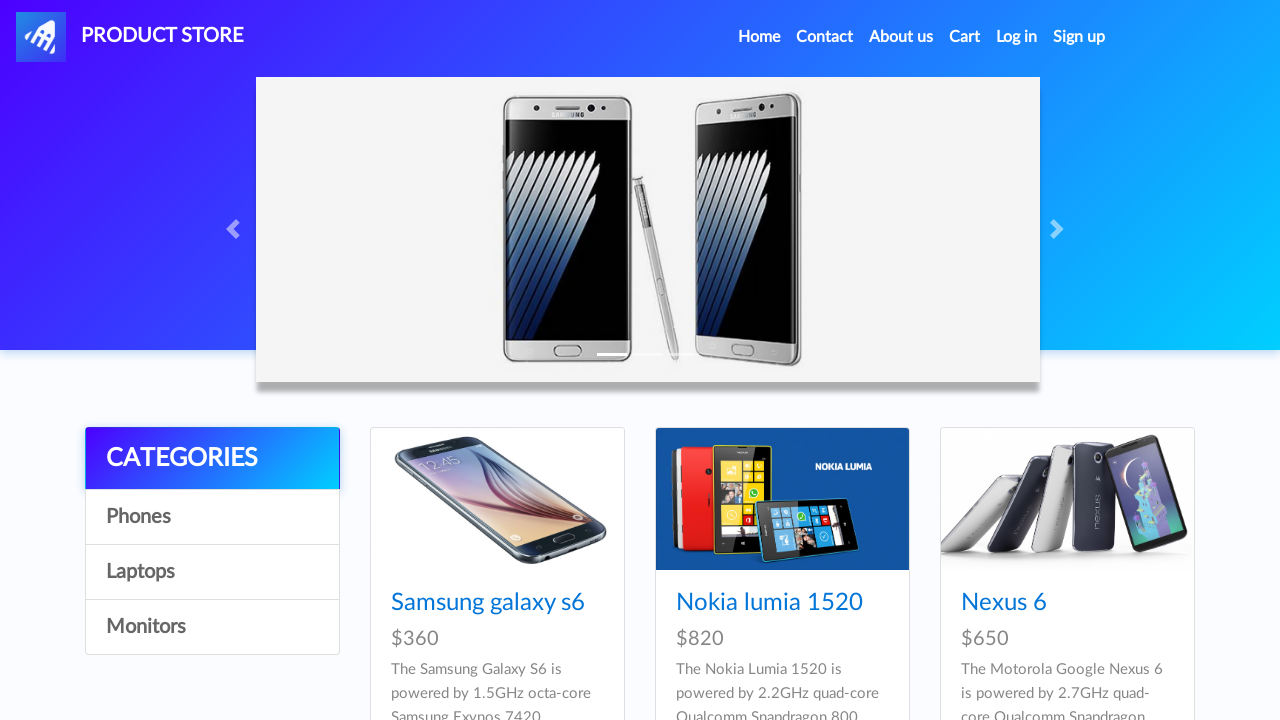

Clicked on Laptops category at (212, 572) on a:has-text('Laptops')
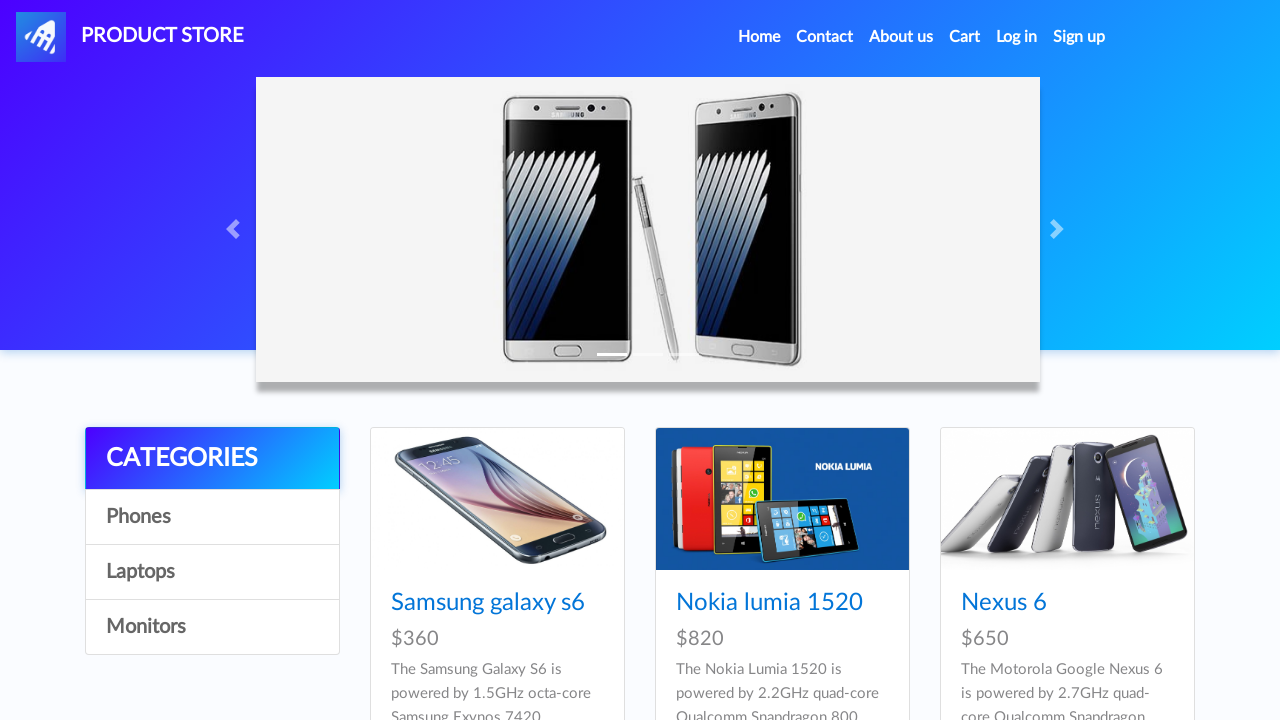

Waited for Laptops category to load
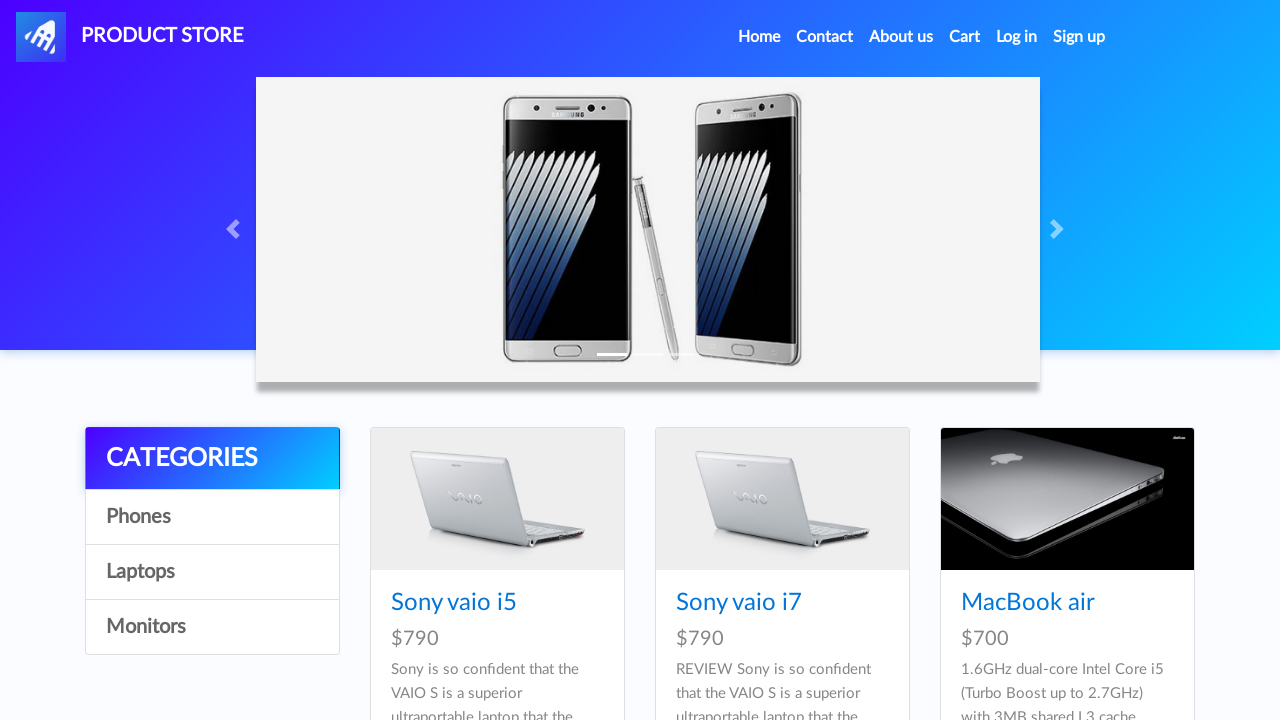

Clicked on Sony vaio i5 product at (454, 603) on a:has-text('Sony vaio i5')
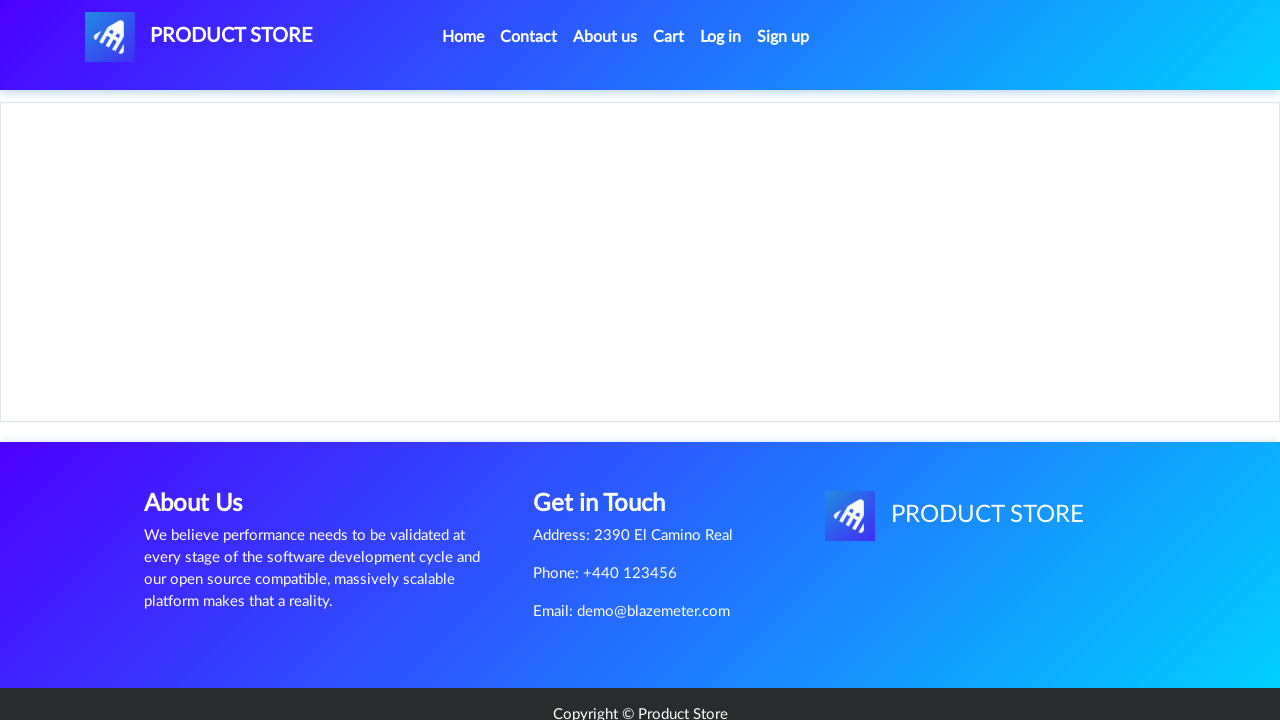

Product details page loaded
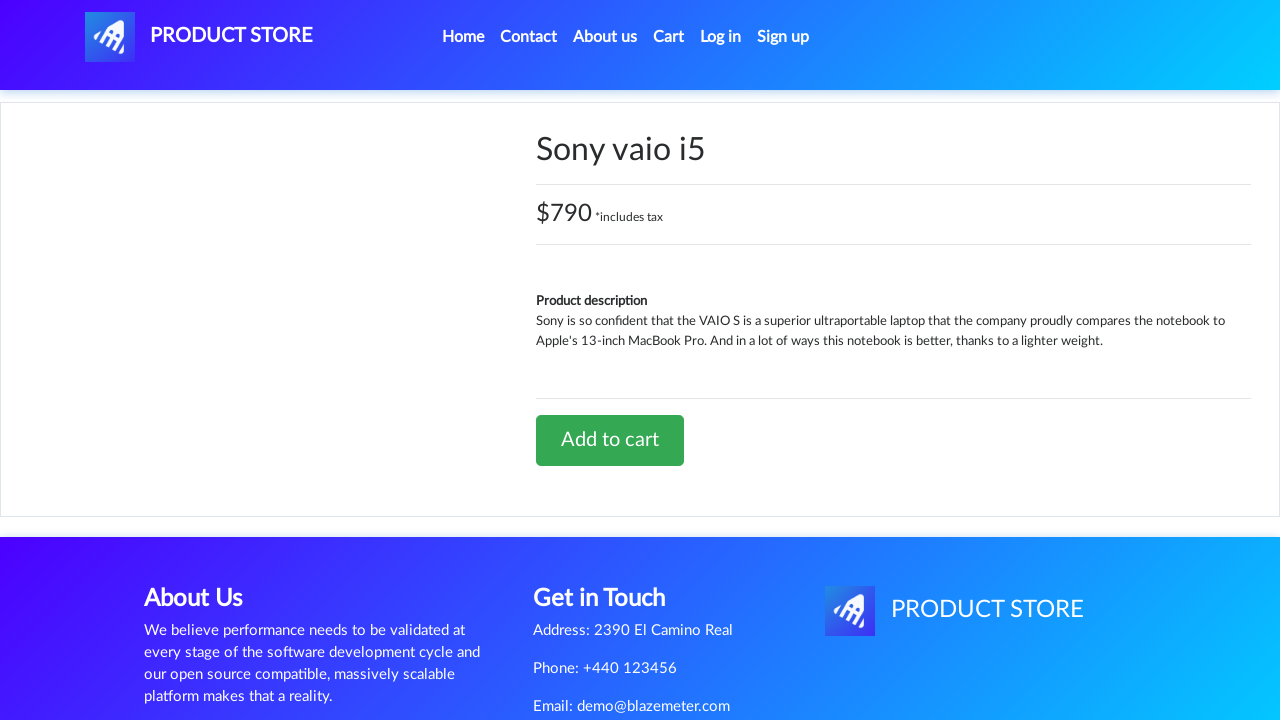

Clicked Add to cart for Sony vaio i5 at (610, 440) on a:has-text('Add to cart')
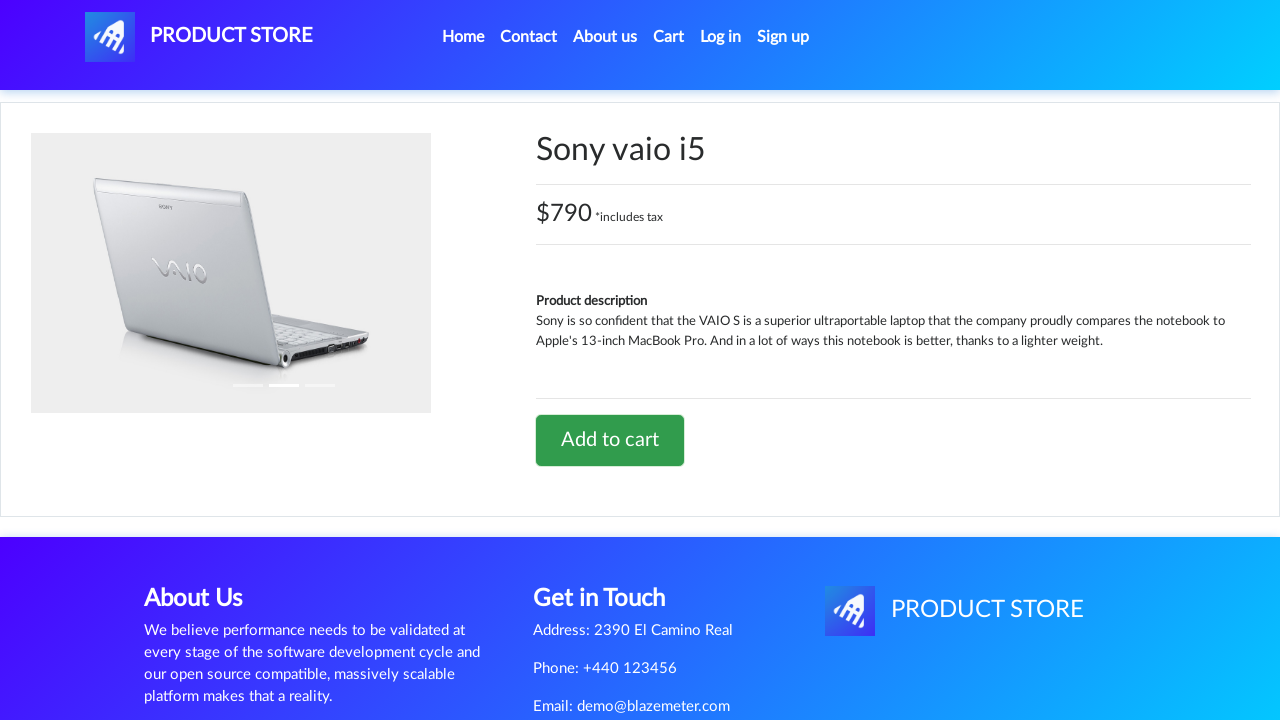

Set up dialog handler for cart confirmation
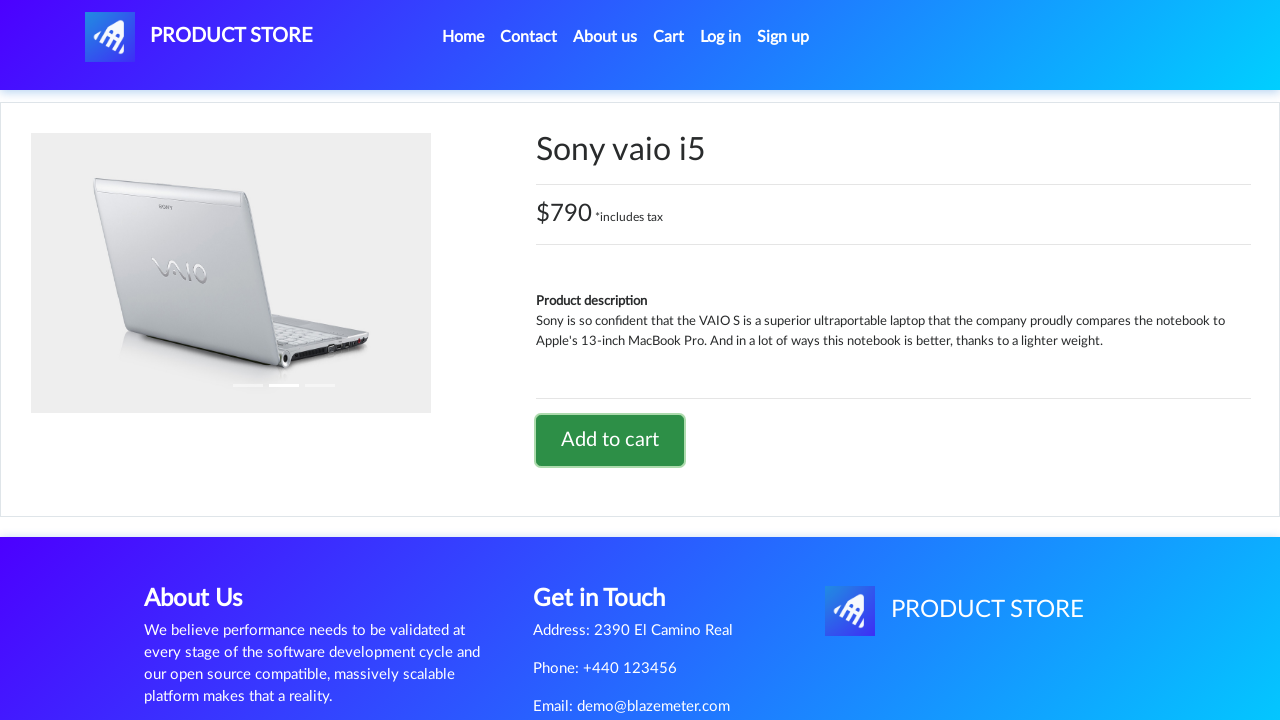

Waited for alert popup to be handled
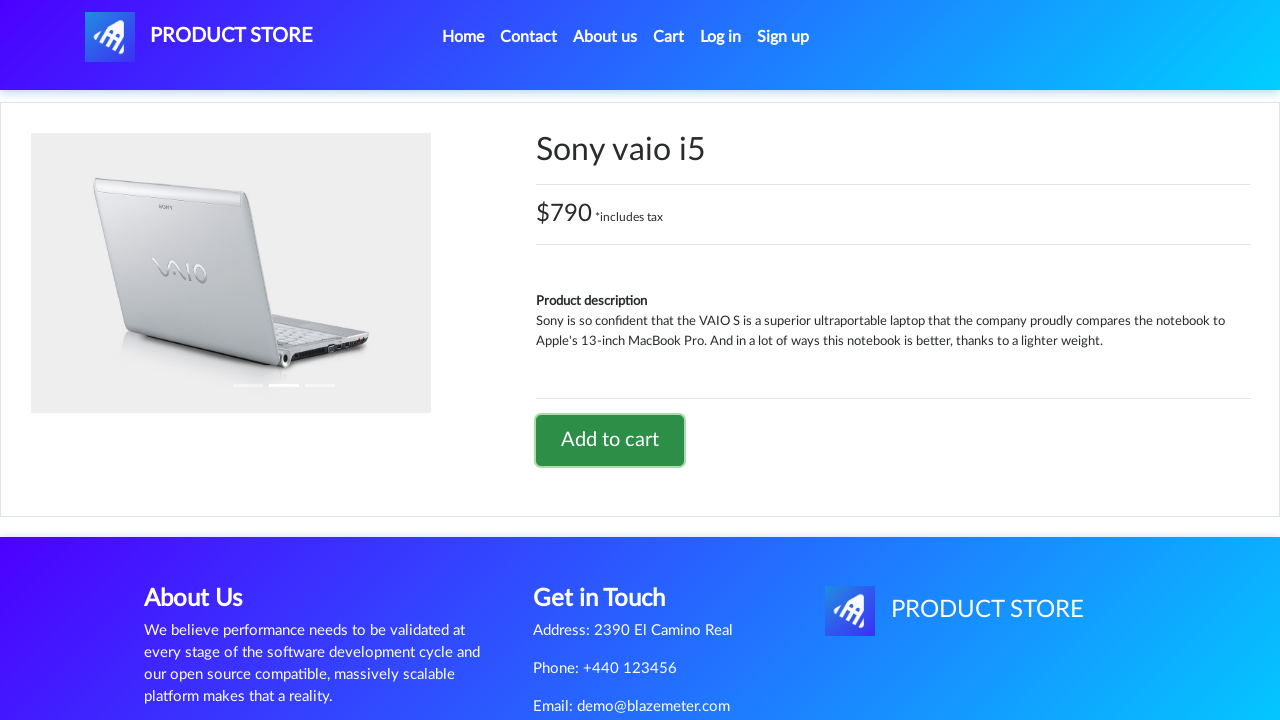

Clicked Home to navigate back at (463, 37) on a:has-text('Home')
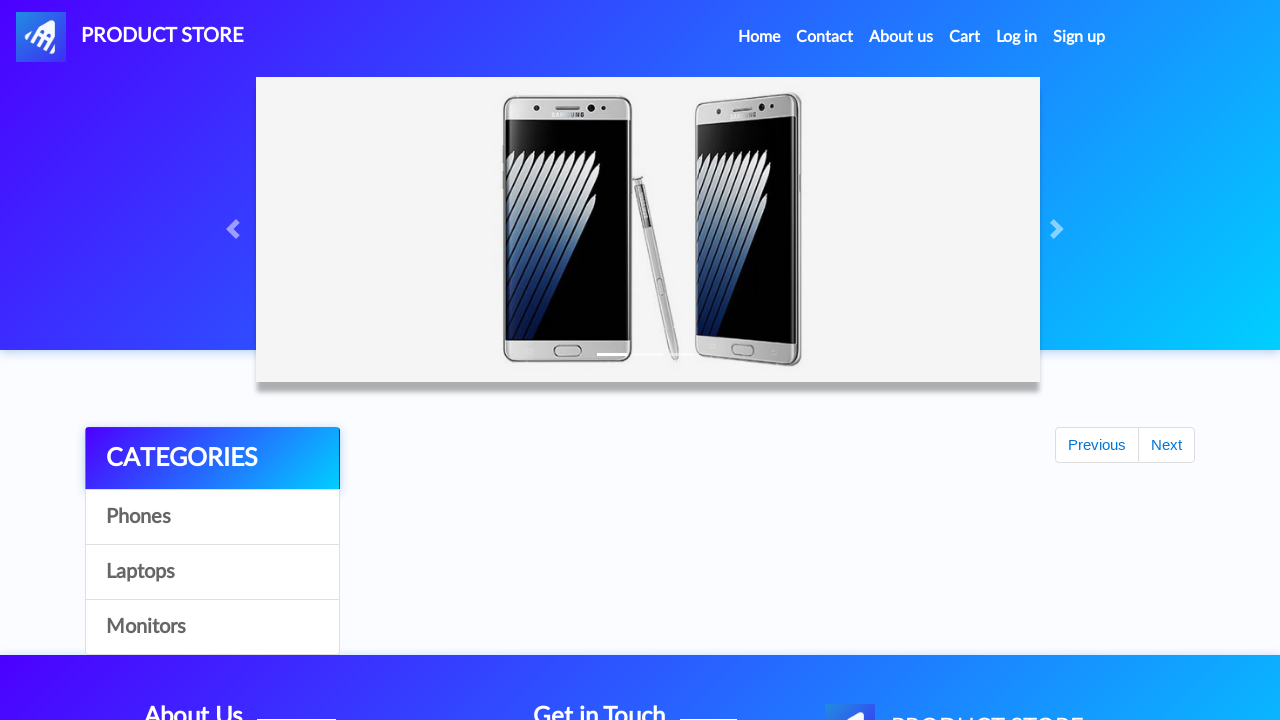

Home page loaded
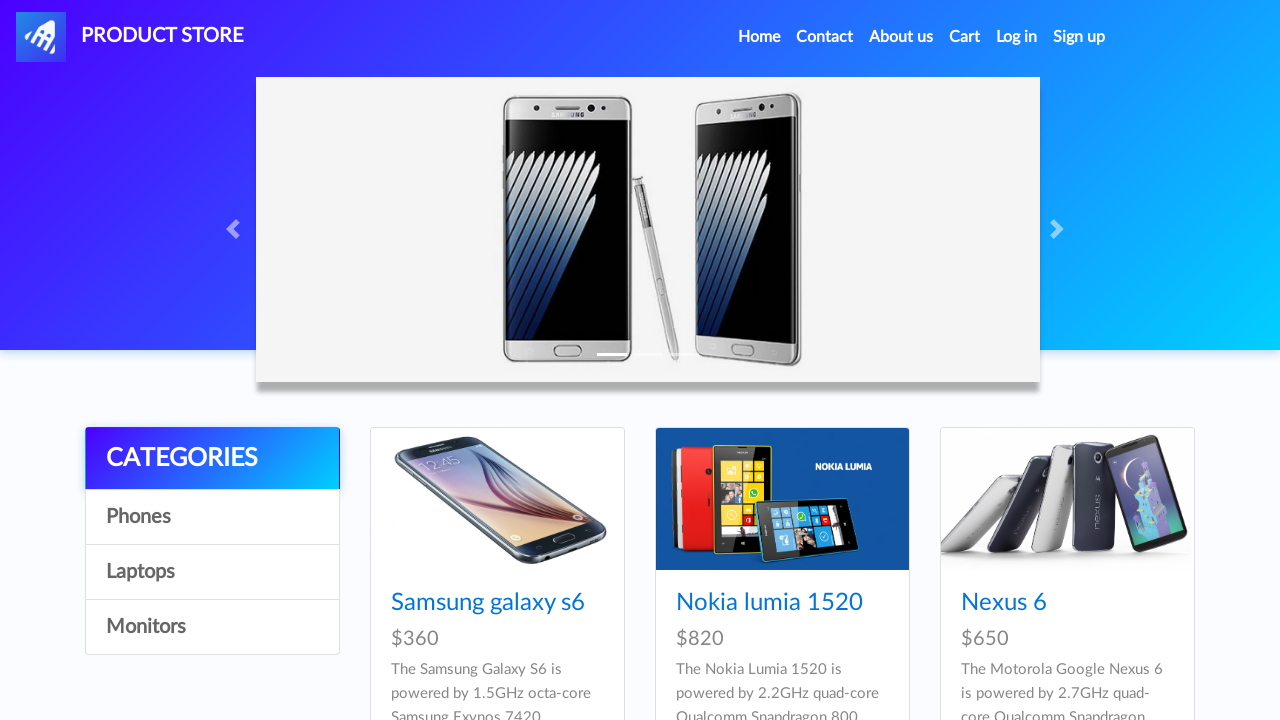

Clicked on Phones category at (212, 517) on a:has-text('Phones')
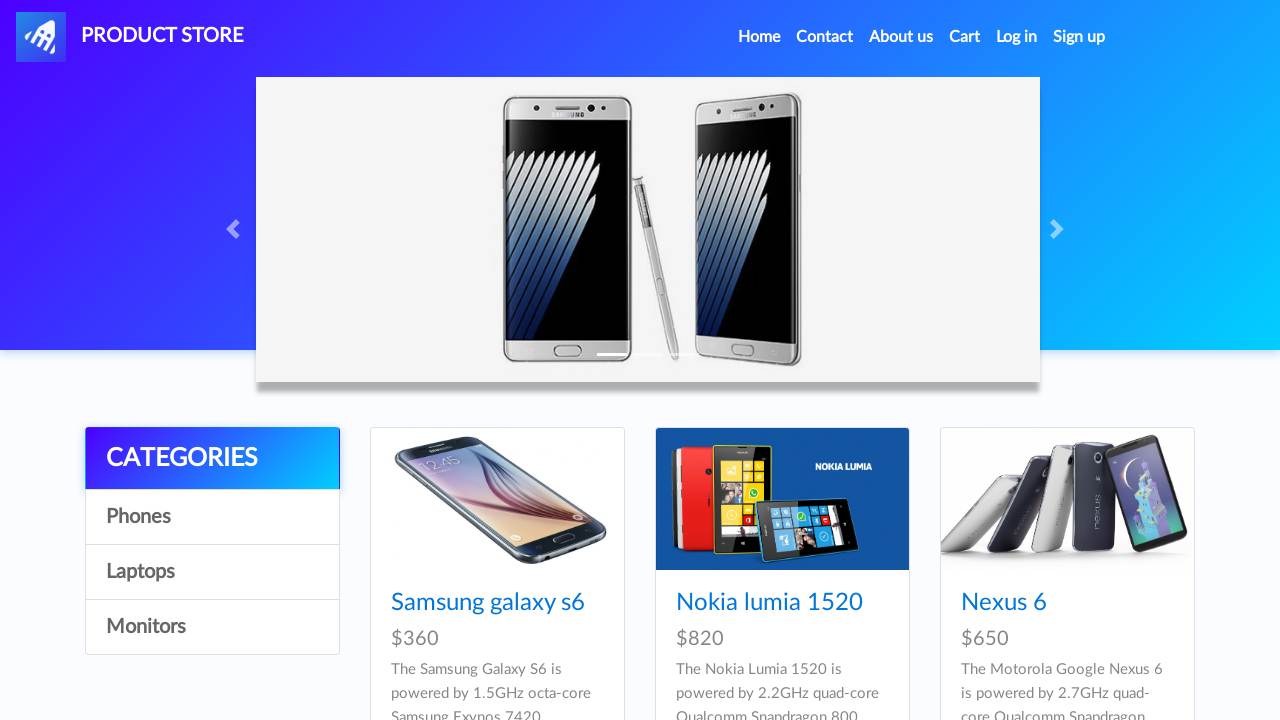

Waited for Phones category to load
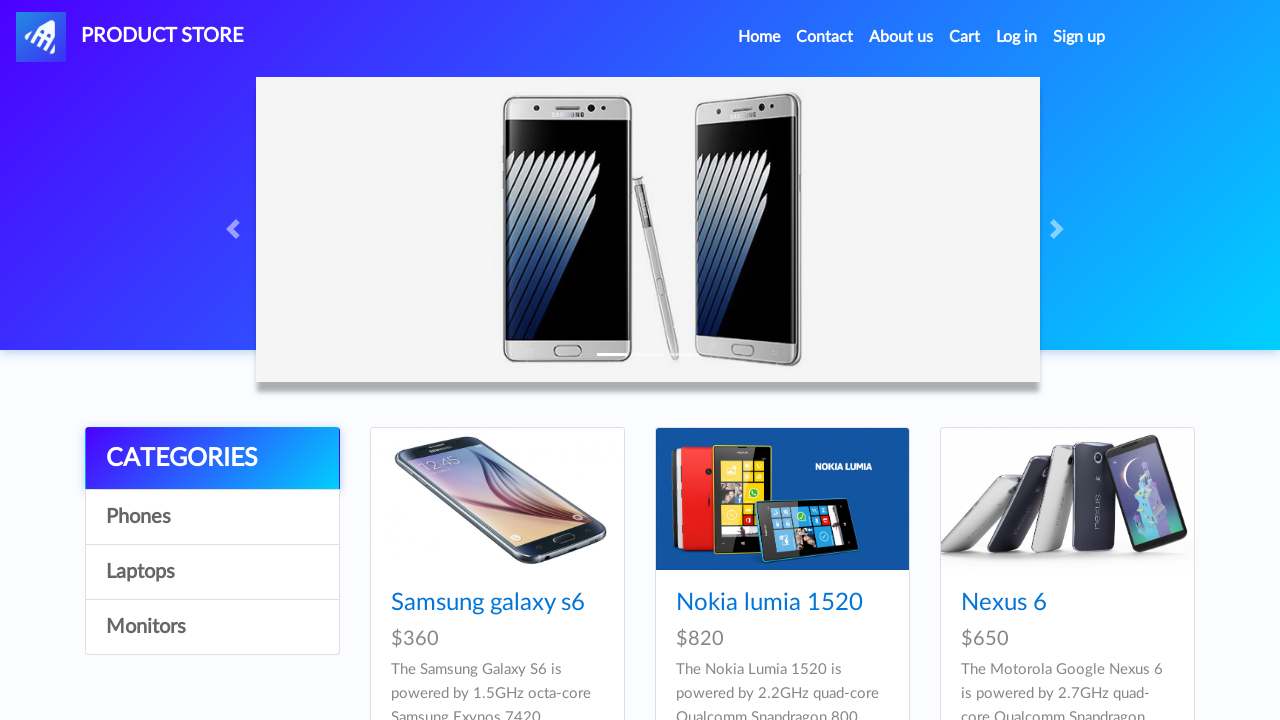

Clicked on Samsung galaxy s6 product at (488, 603) on a:has-text('Samsung galaxy s6')
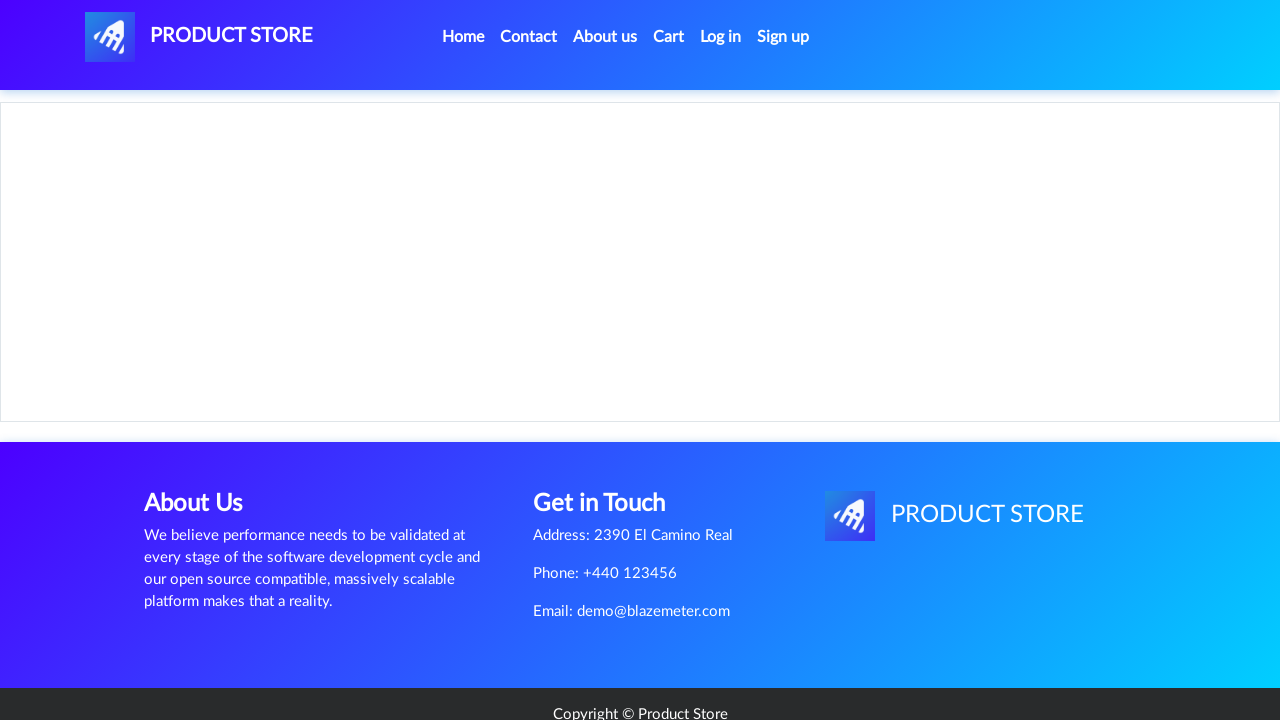

Samsung galaxy s6 product details page loaded
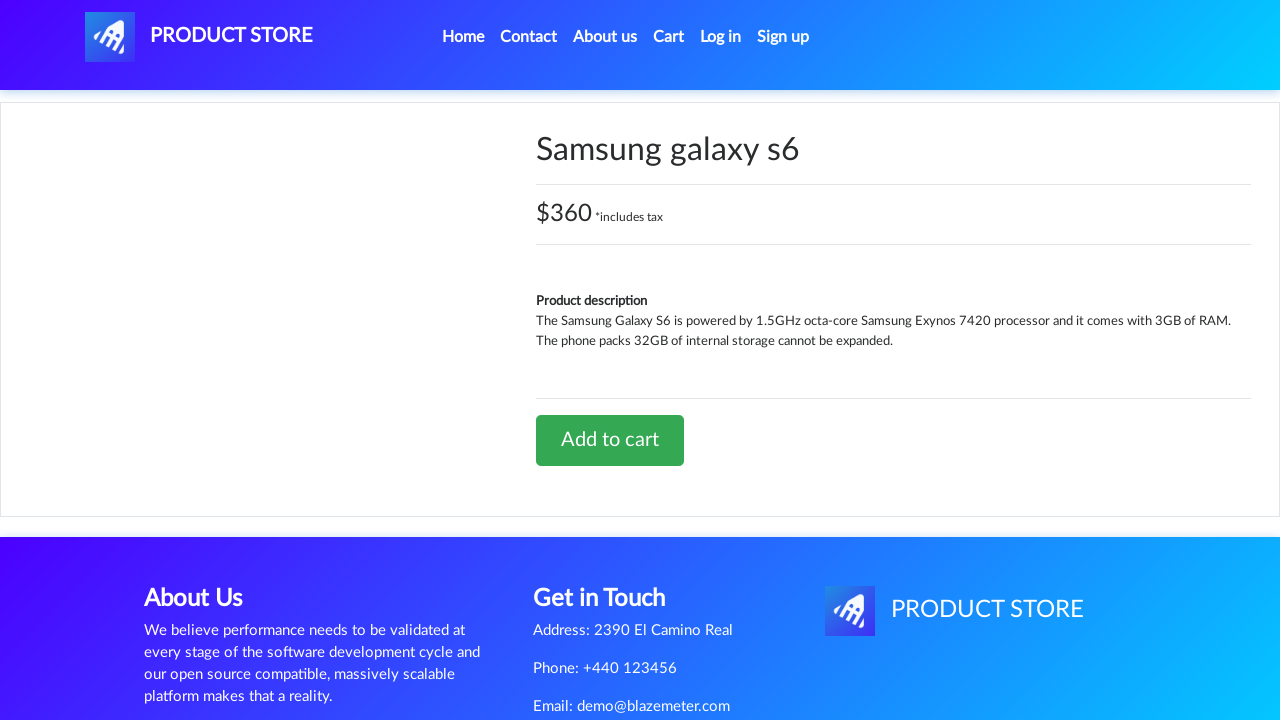

Clicked Add to cart for Samsung galaxy s6 at (610, 440) on a:has-text('Add to cart')
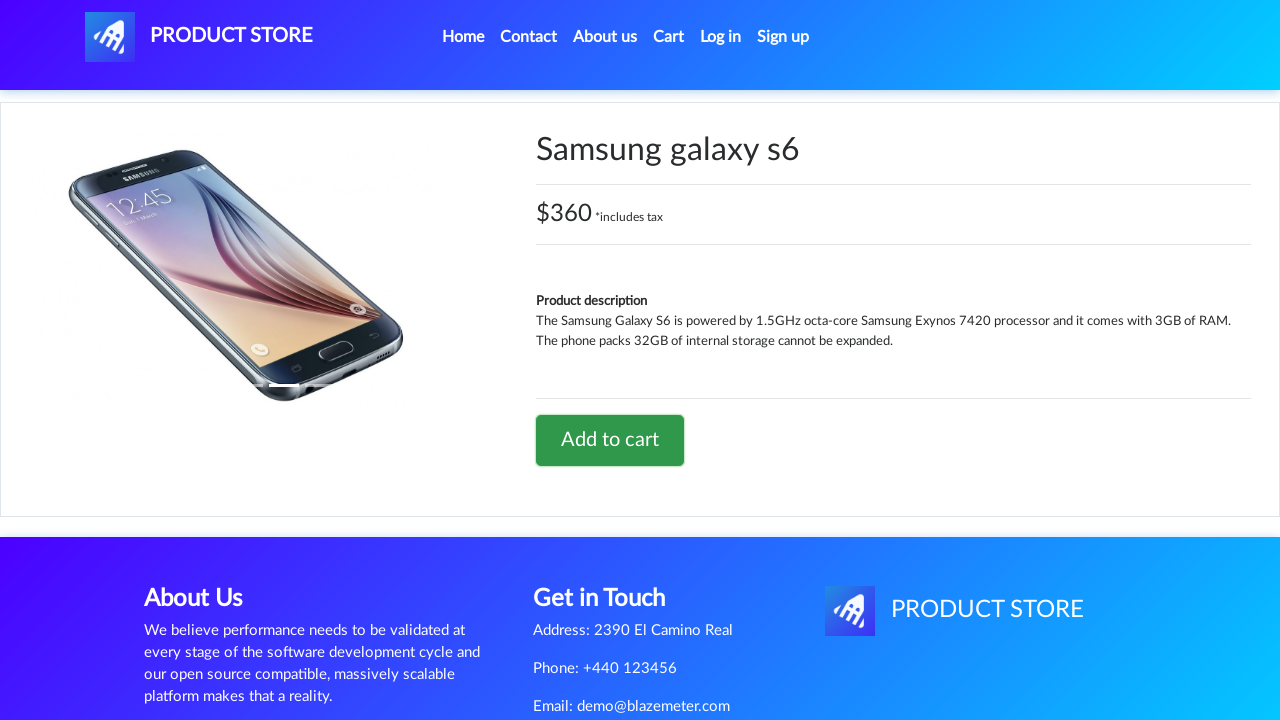

Waited for Samsung phone to be added to cart
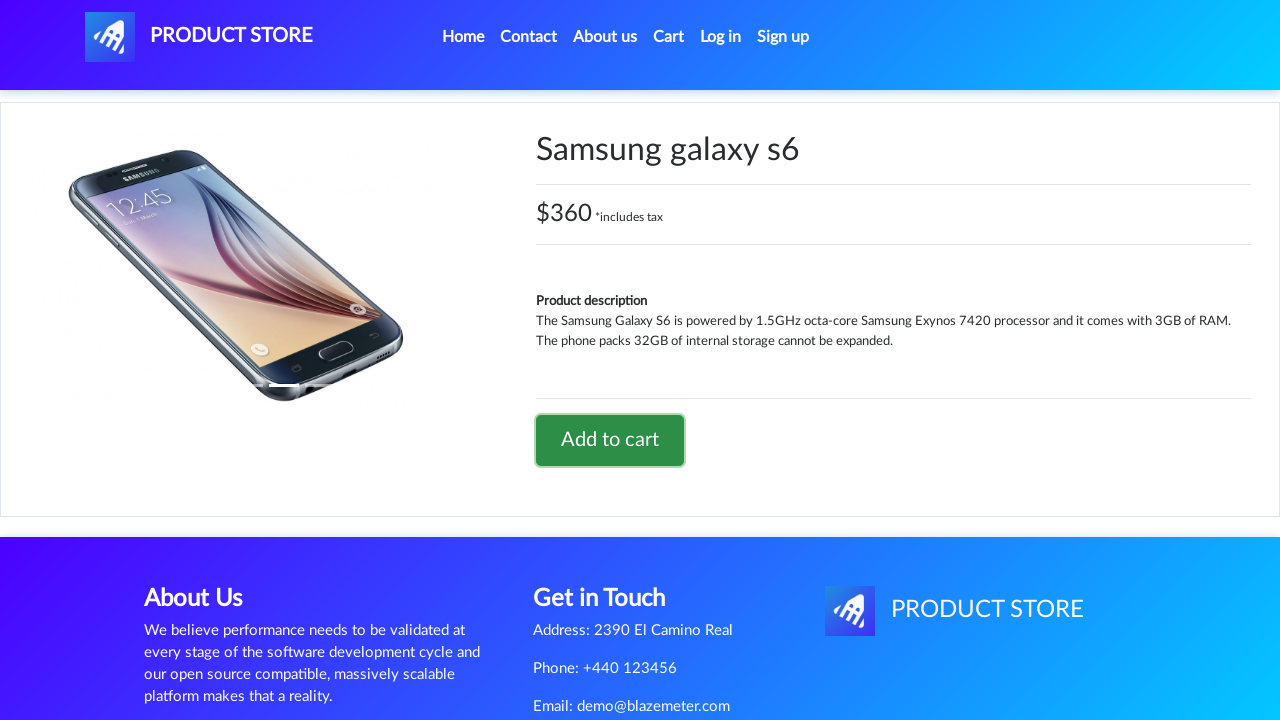

Clicked on Cart to view added items at (669, 37) on a:has-text('Cart')
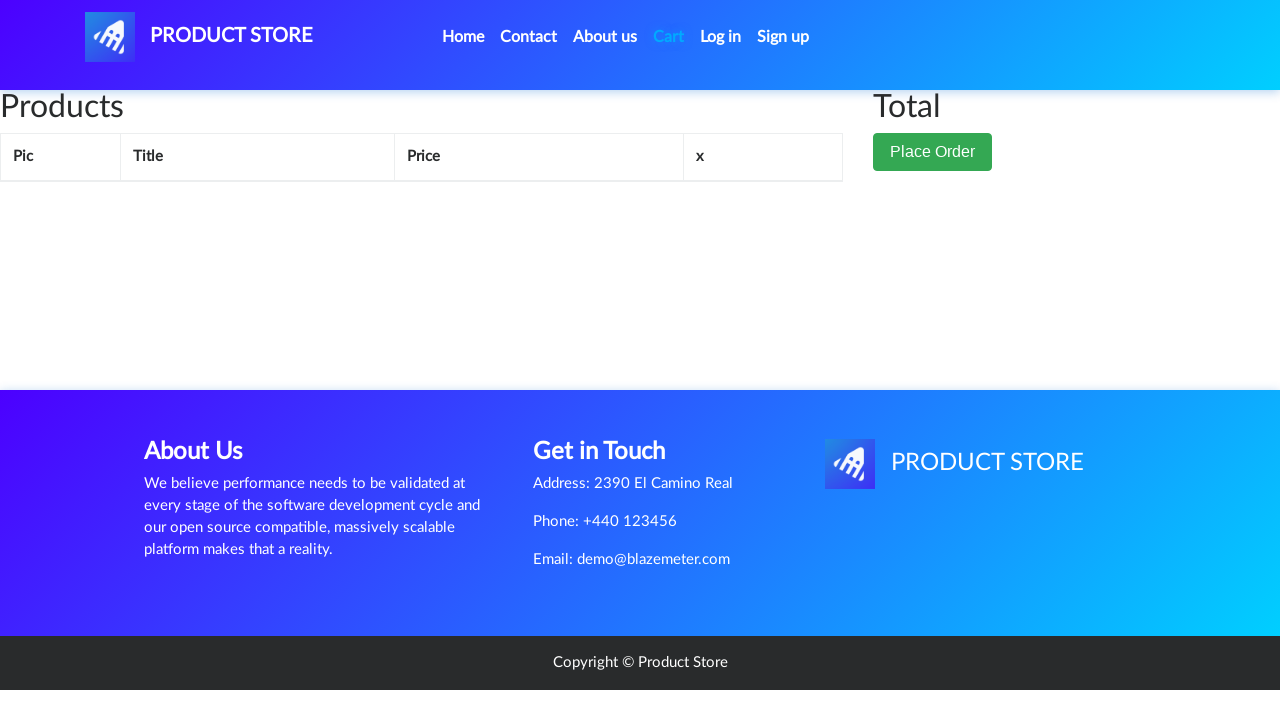

Cart page loaded
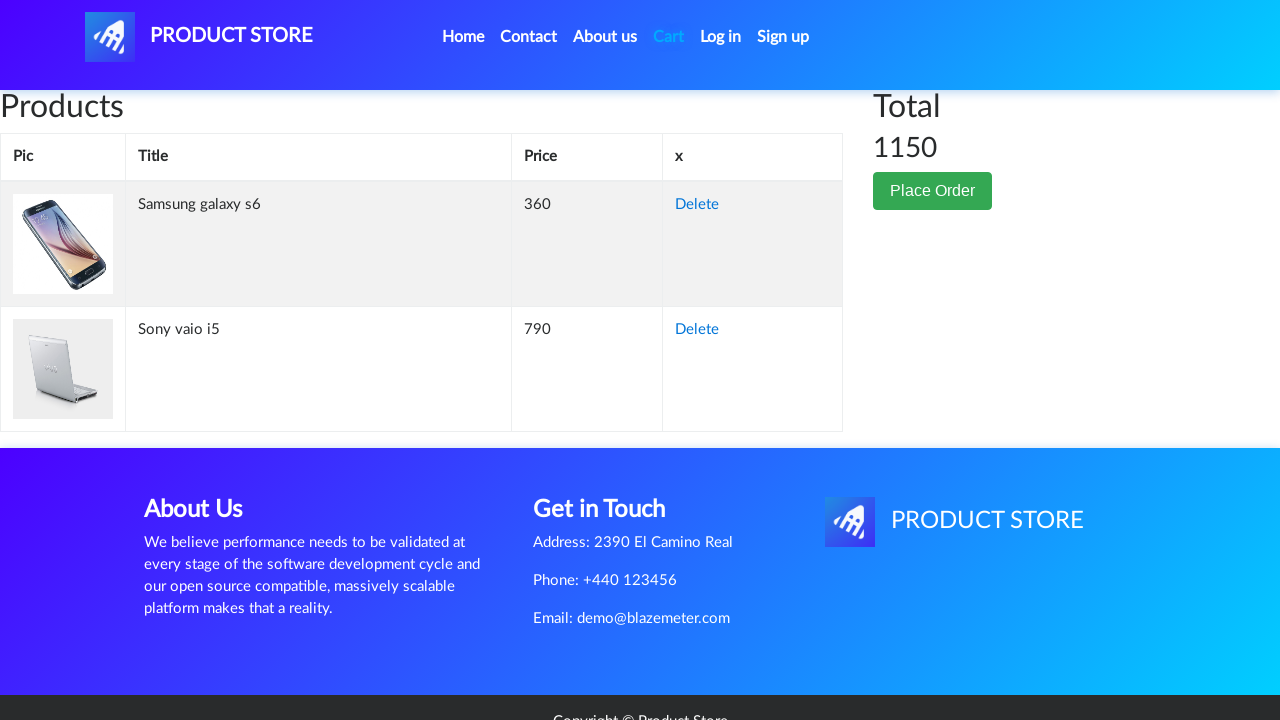

Cart total price is visible
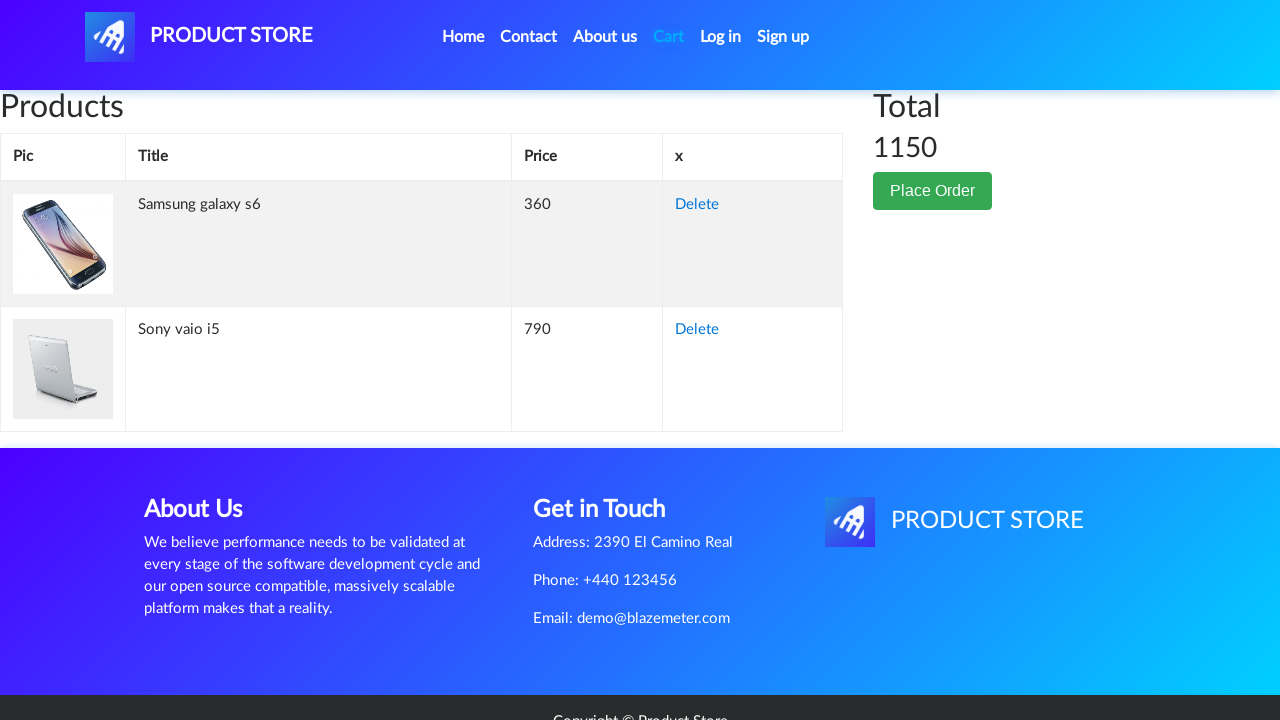

Clicked Place Order button at (933, 191) on button:has-text('Place Order')
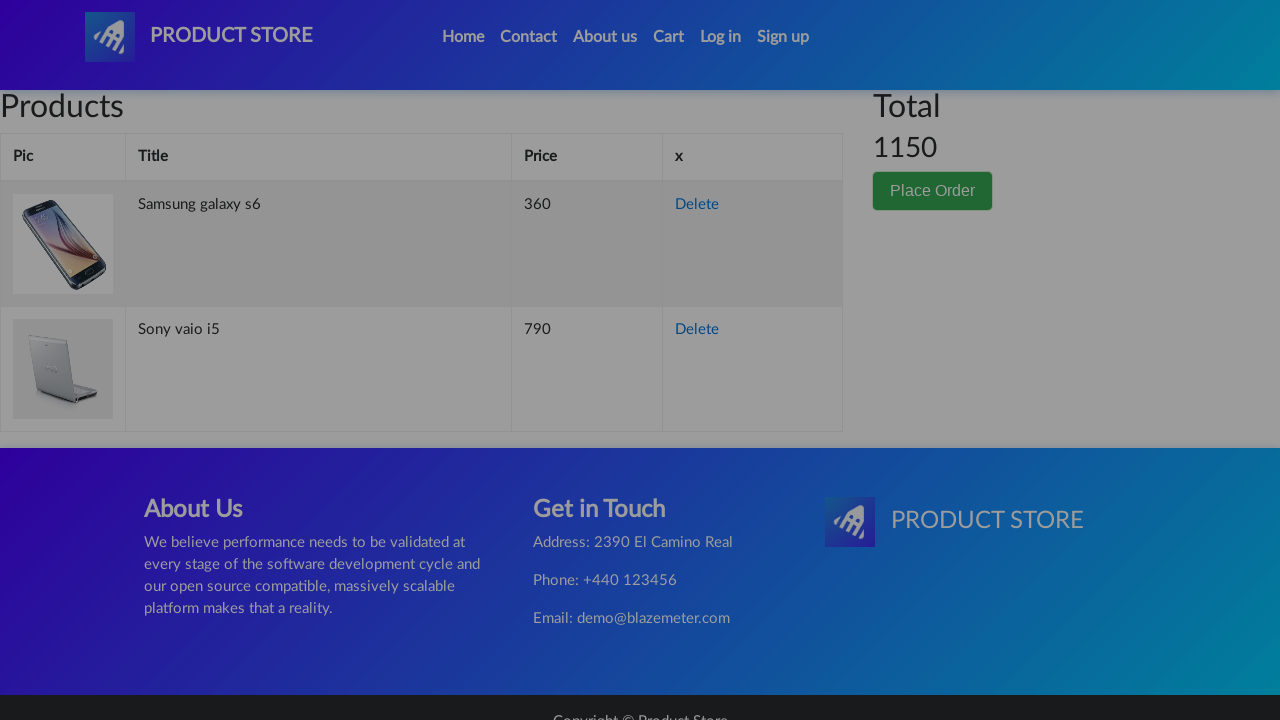

Order form modal appeared
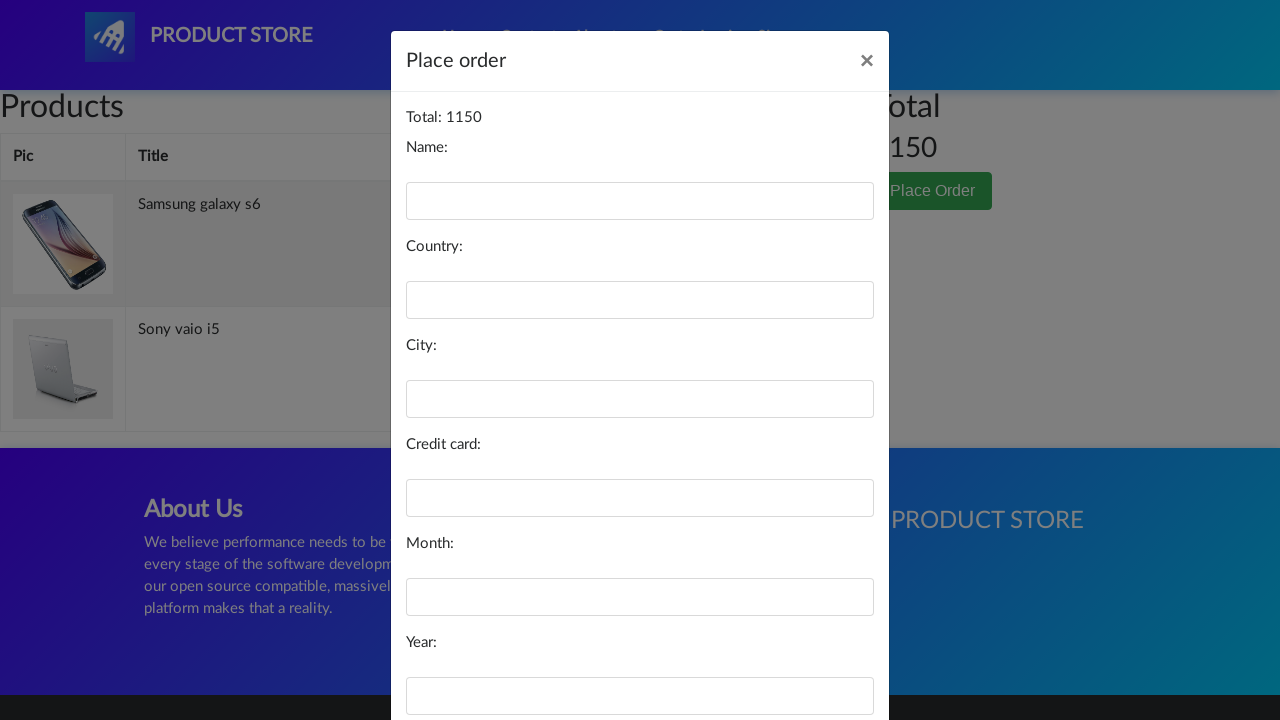

Filled in name field: Jennifer Morrison on #name
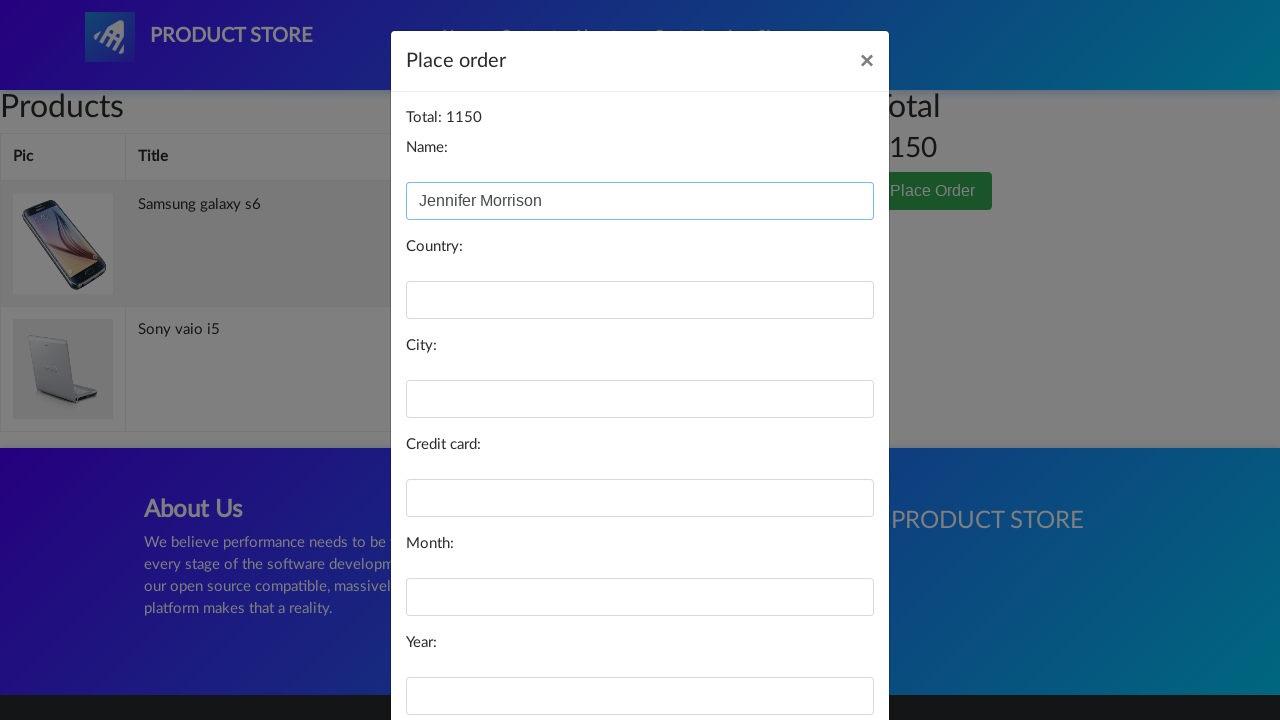

Filled in country field: United States on #country
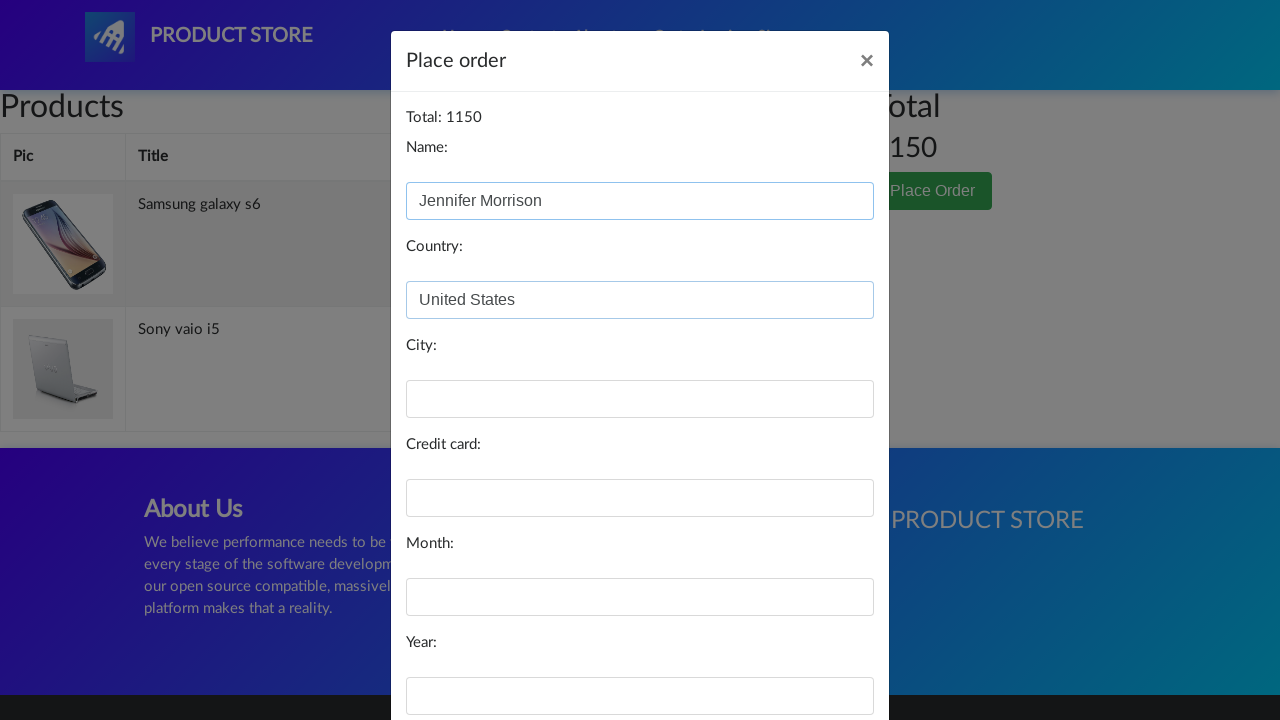

Filled in city field: New York on #city
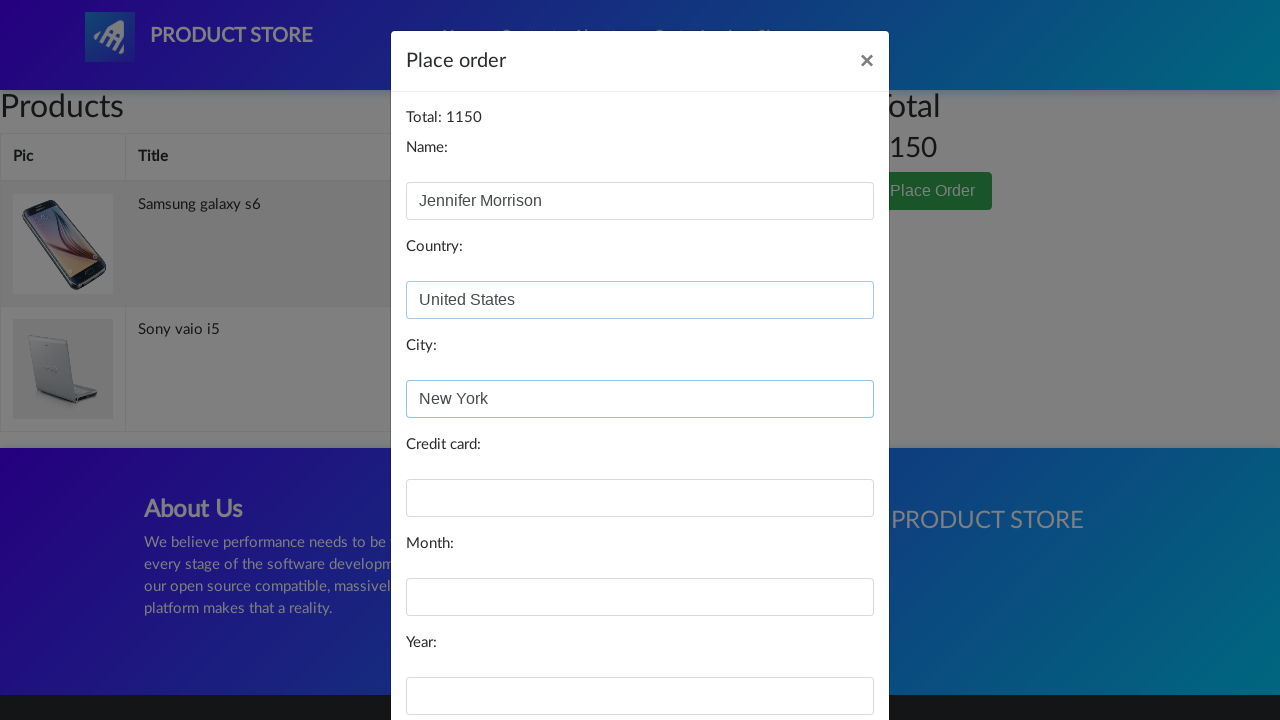

Filled in credit card number on #card
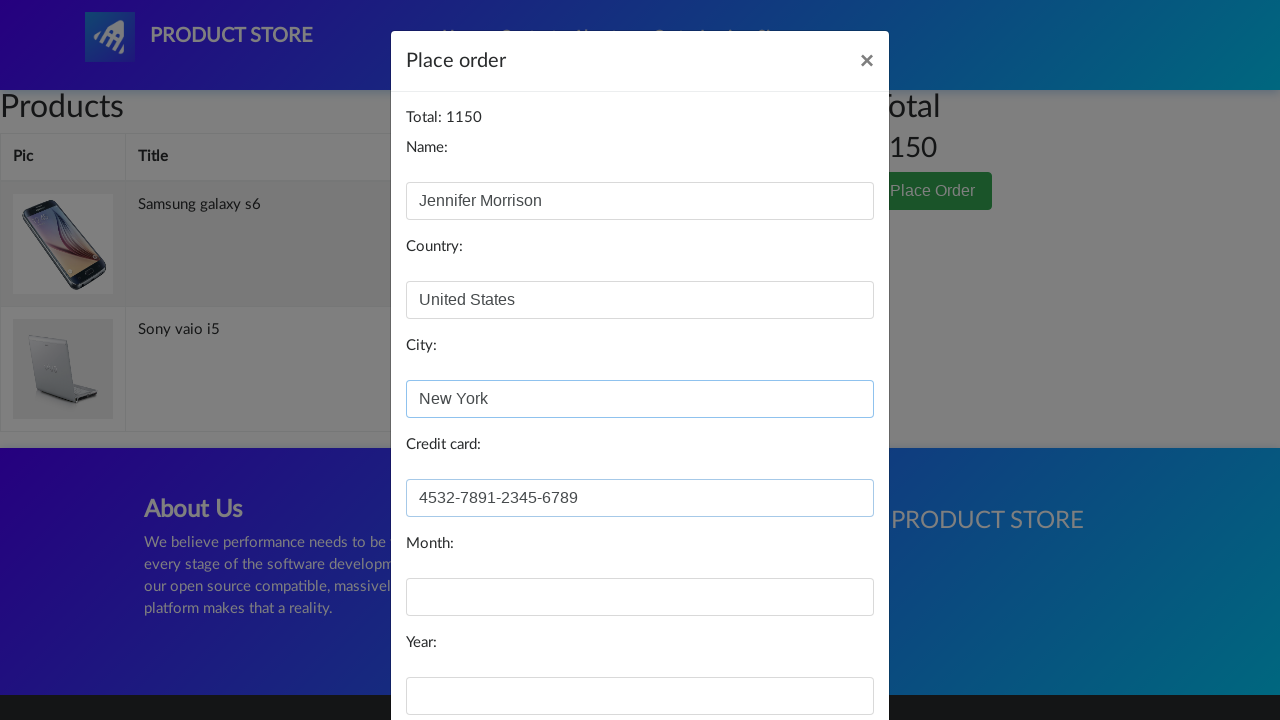

Filled in month: 08 on #month
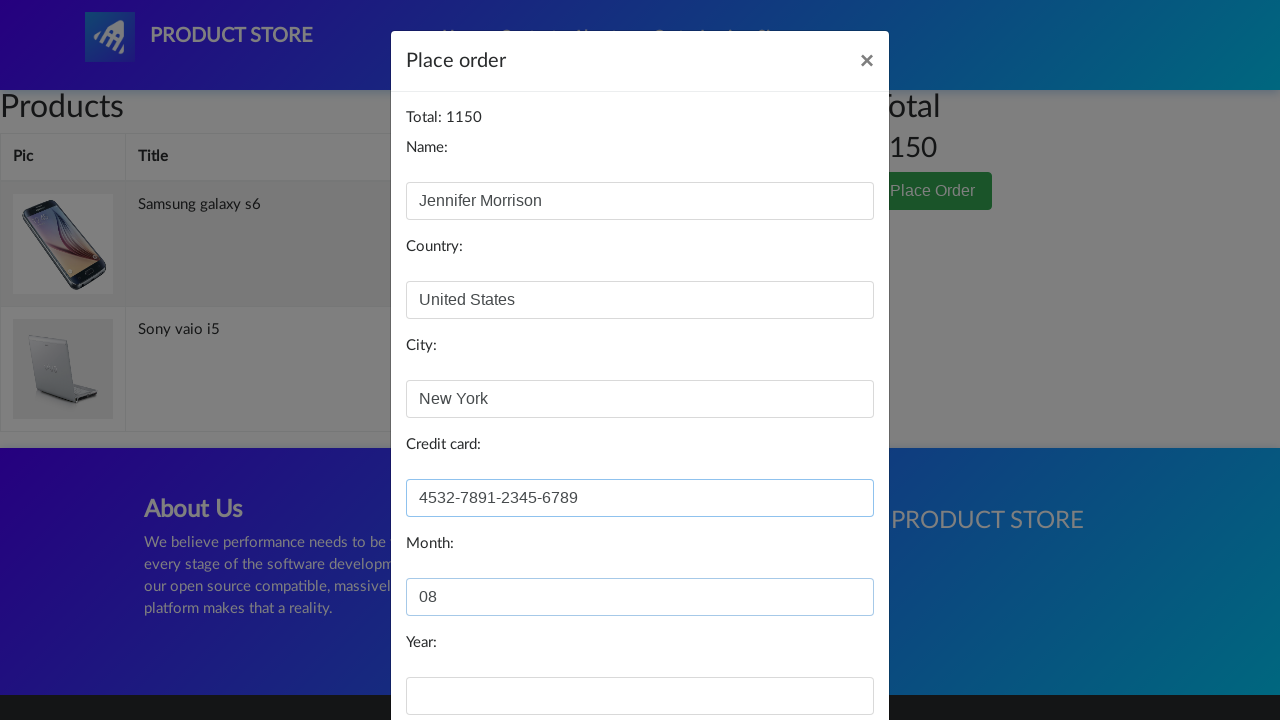

Filled in year: 2025 on #year
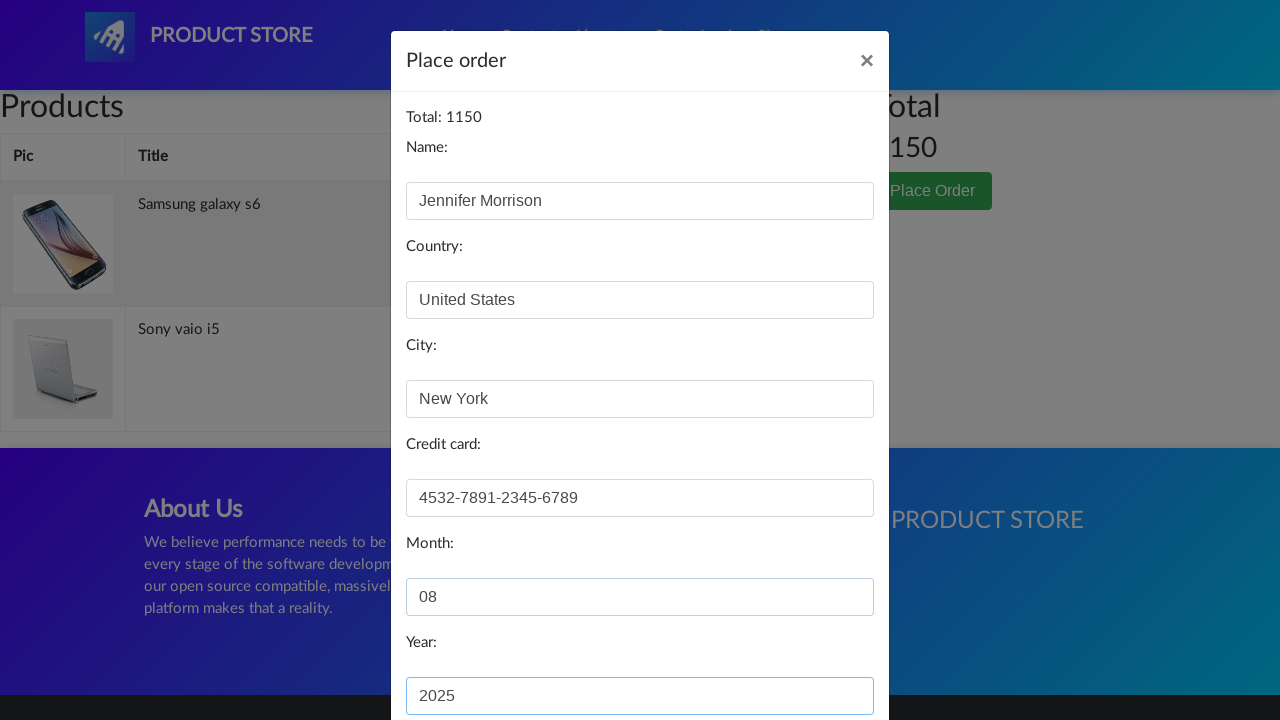

Clicked Purchase button to complete order at (823, 655) on button:has-text('Purchase')
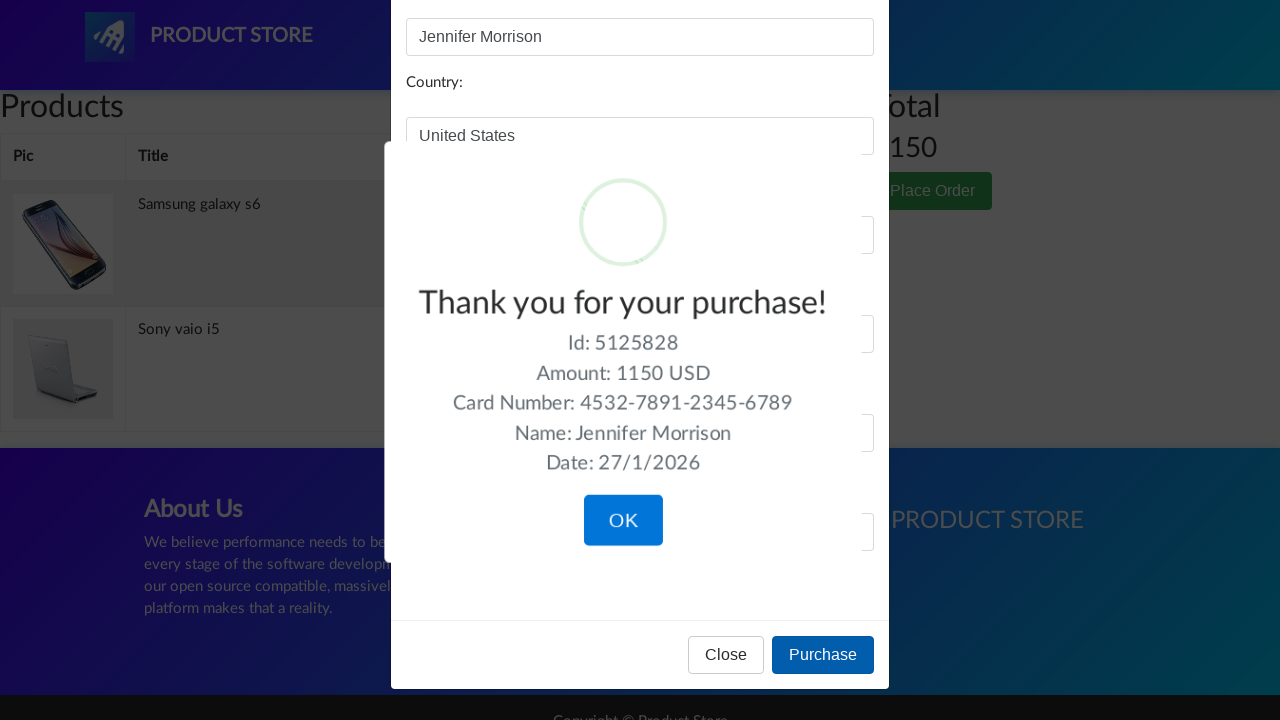

Waited for purchase processing
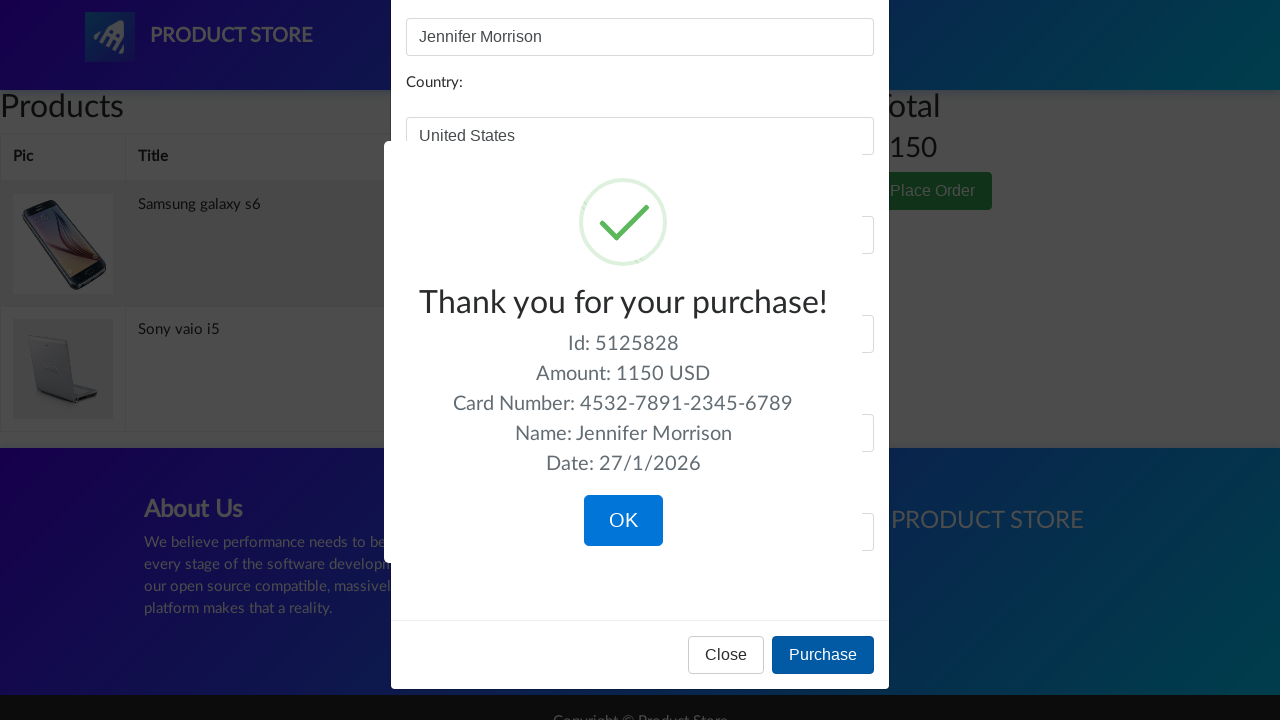

Purchase confirmation modal appeared
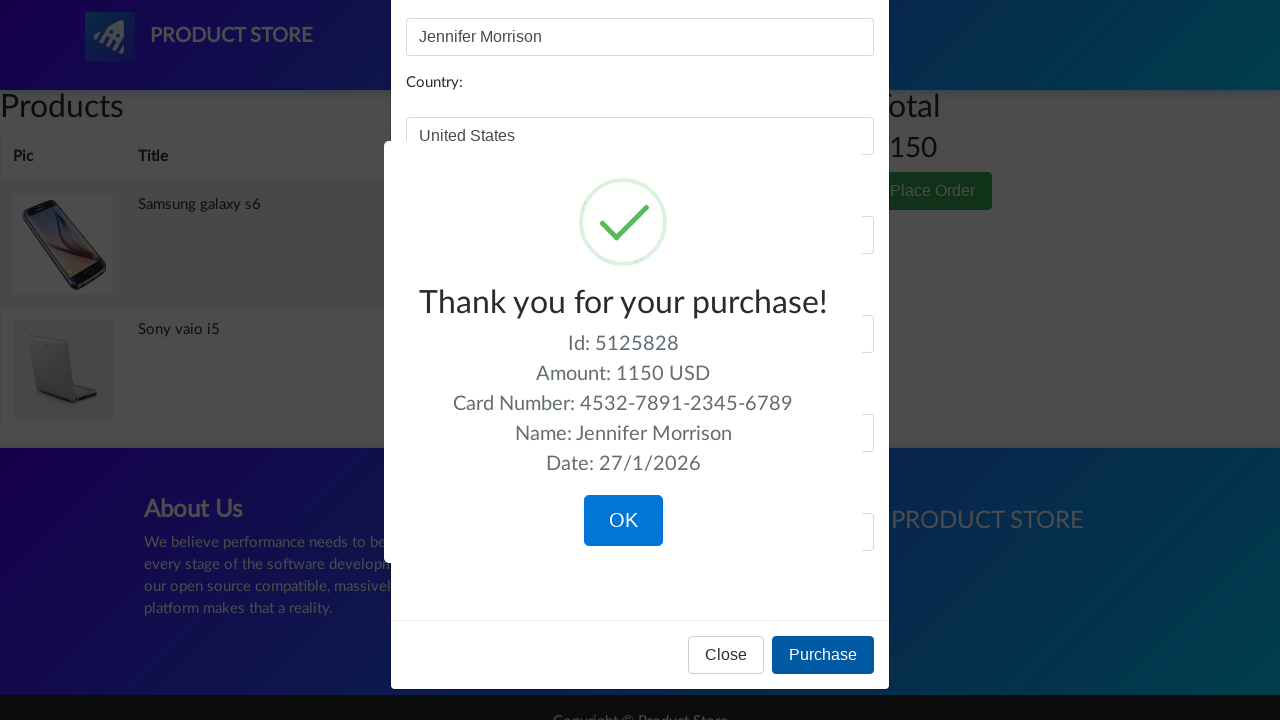

Clicked OK to close confirmation modal and complete shopping flow at (623, 521) on button:has-text('OK')
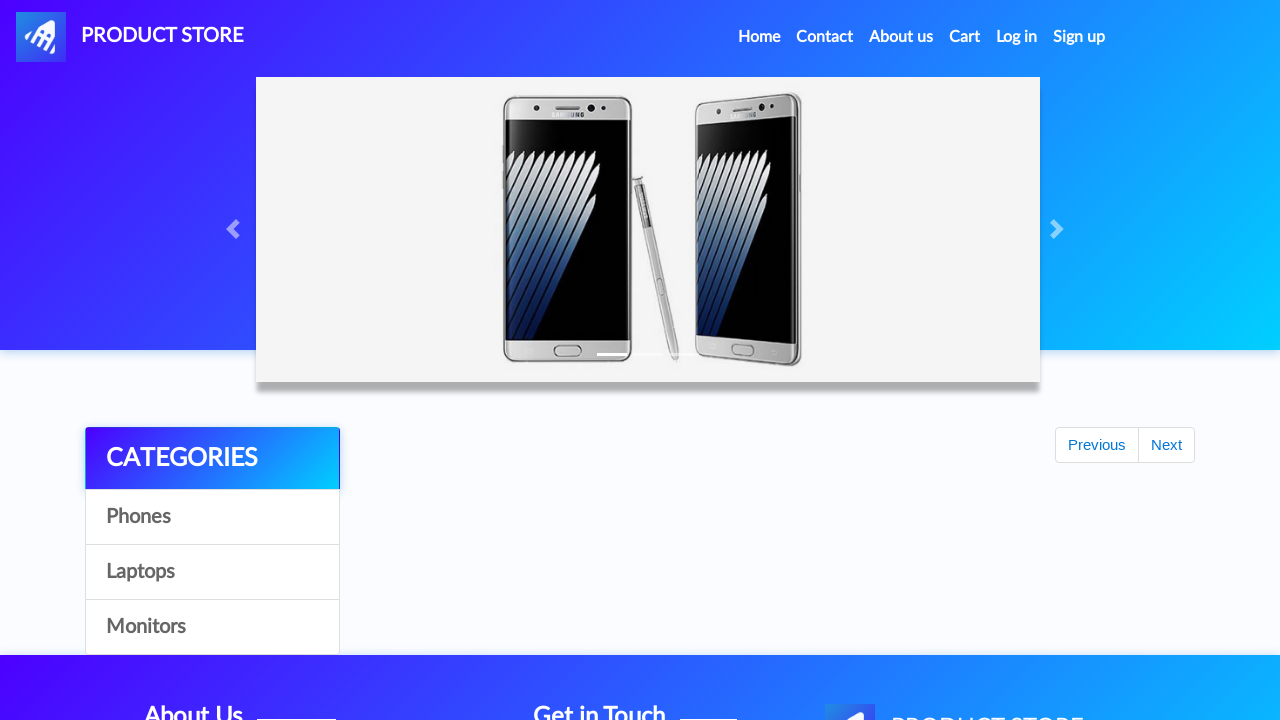

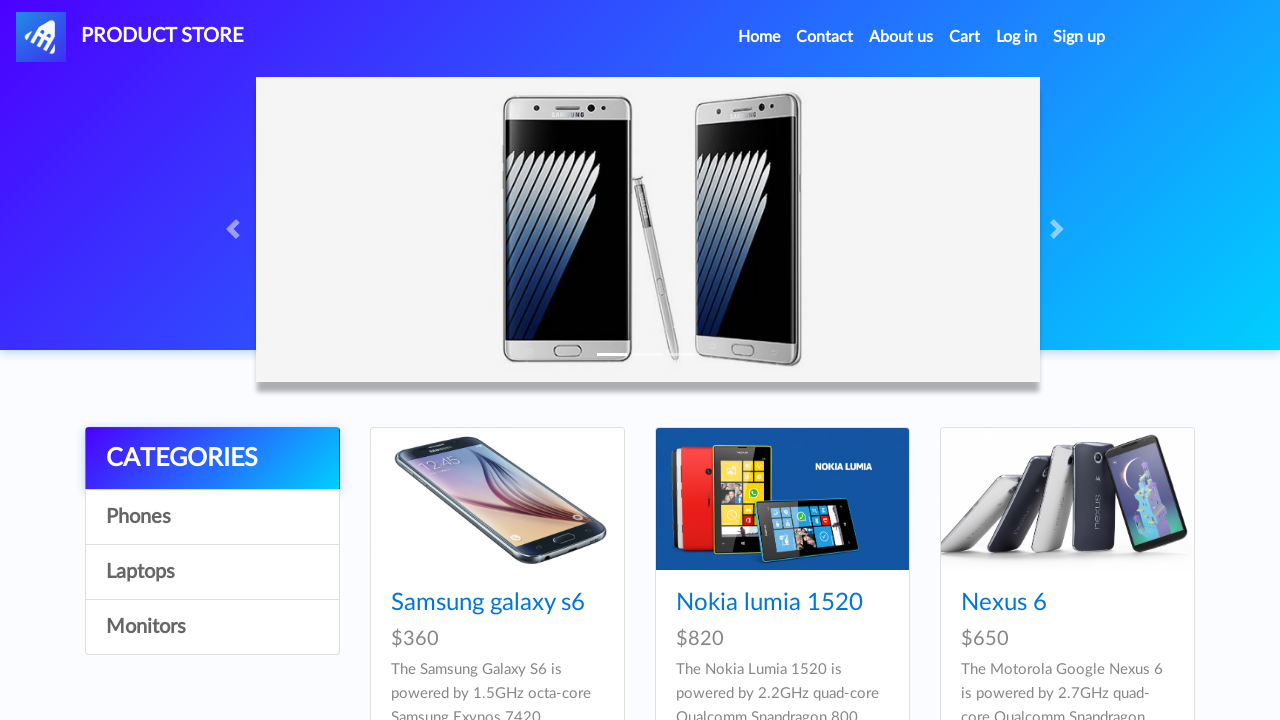